Tests calendar date picker functionality by navigating through year and month views to select a specific date (June 2027)

Starting URL: https://rahulshettyacademy.com/seleniumPractise/#/offers

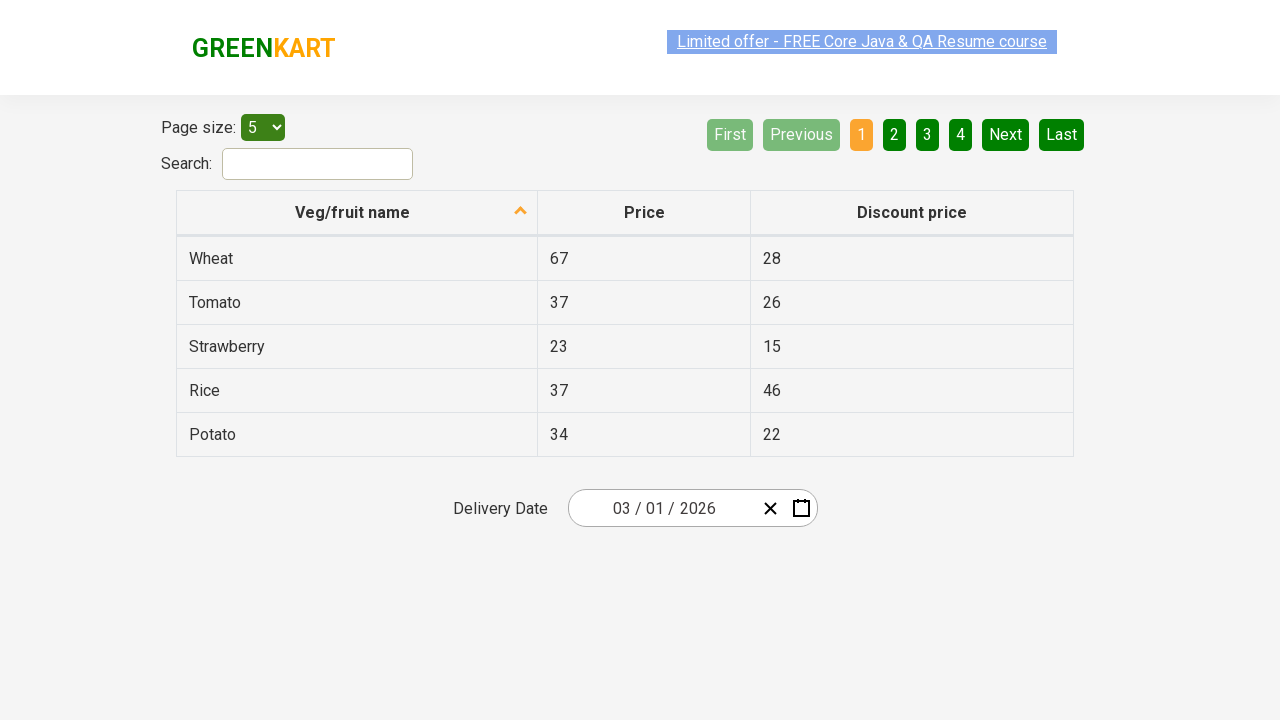

Clicked date picker input group to open calendar at (662, 508) on .react-date-picker__inputGroup
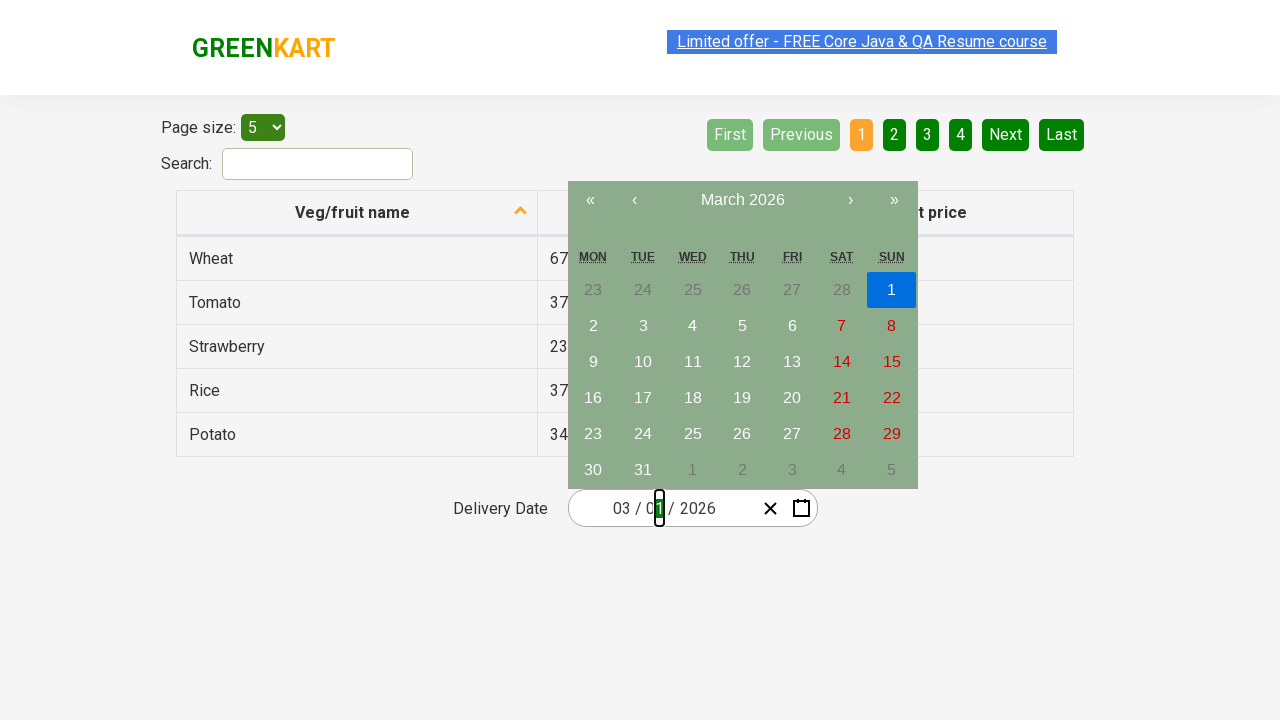

Clicked navigation label to switch to month view at (742, 200) on .react-calendar__navigation__label
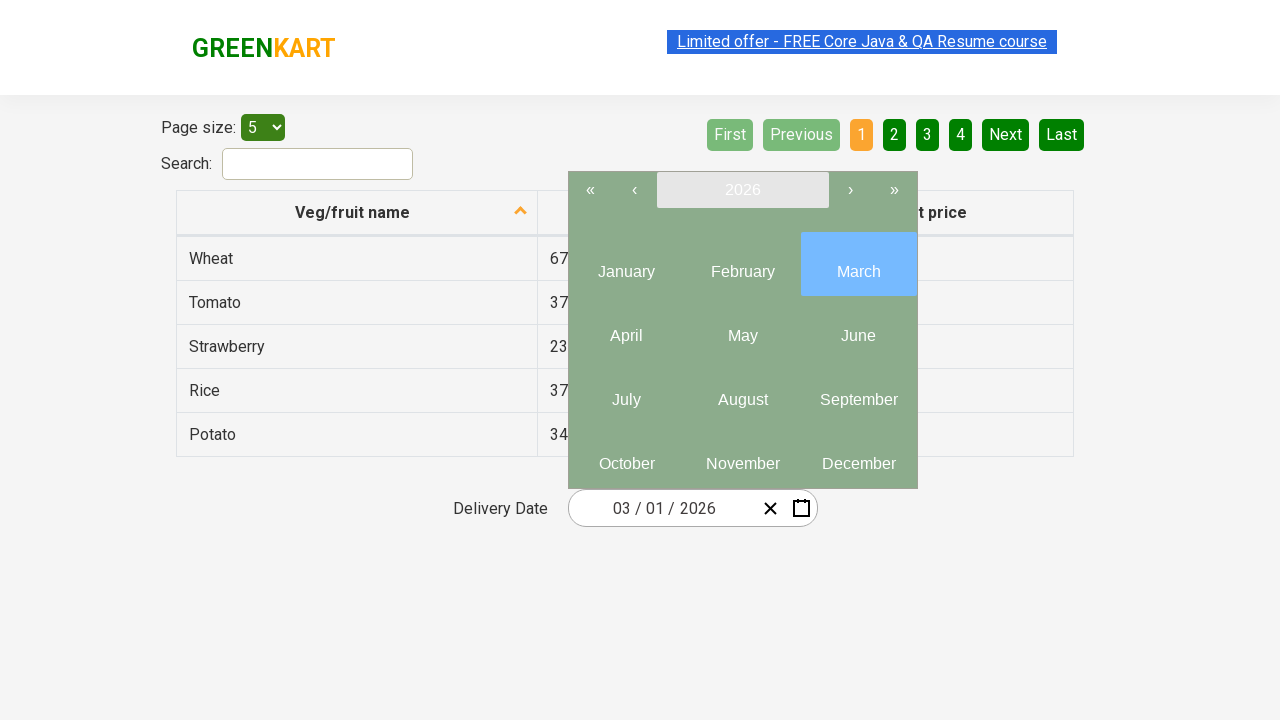

Clicked navigation label again to switch to year view at (742, 190) on .react-calendar__navigation__label
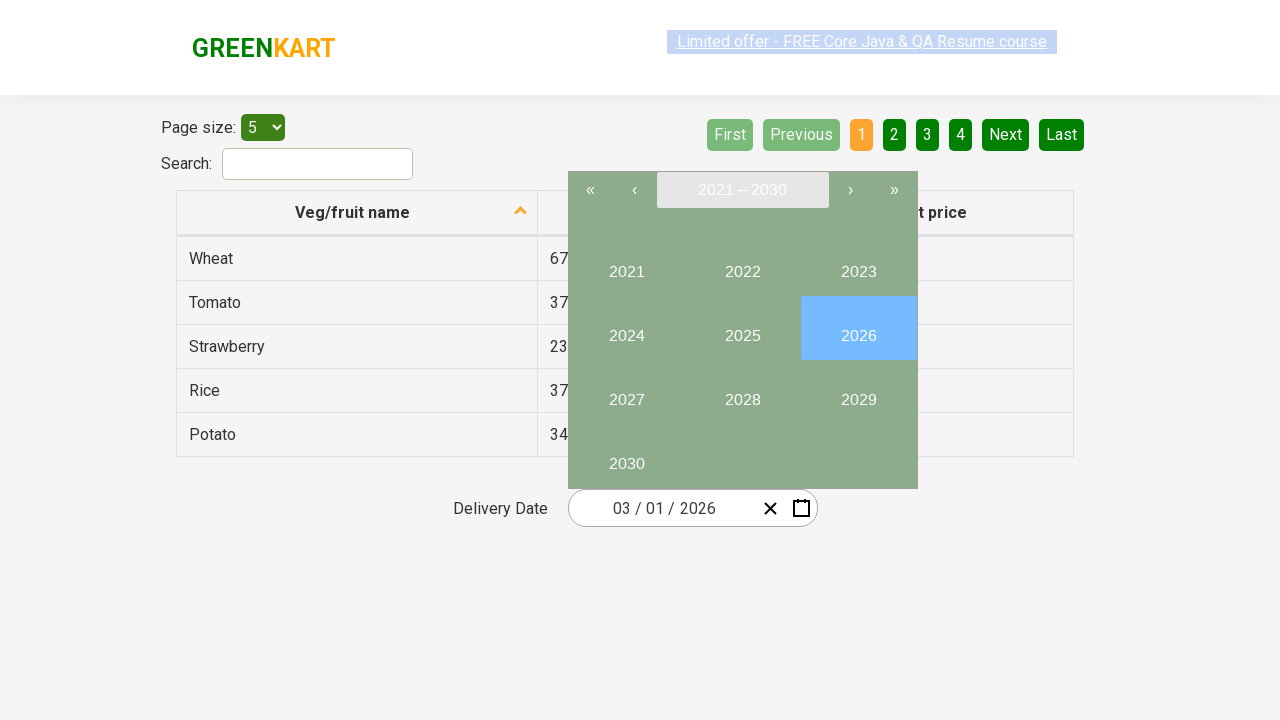

Selected year 2027 from year view at (626, 392) on button:has-text("2027")
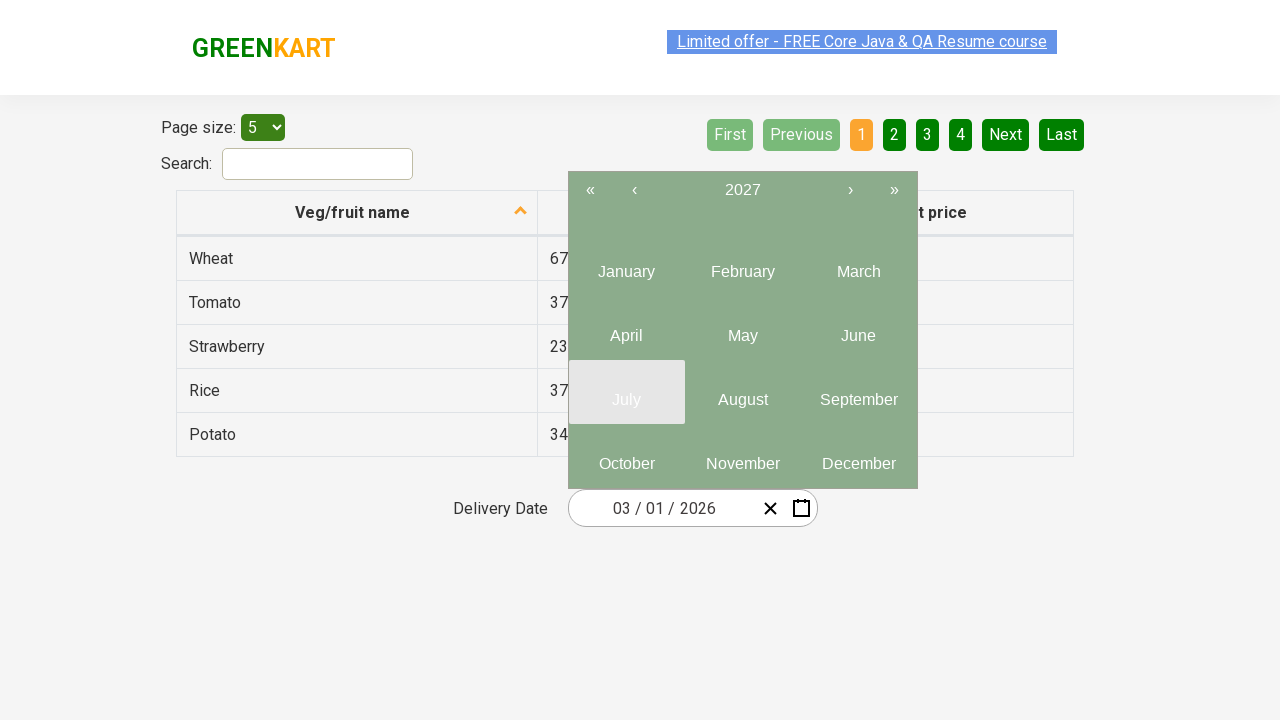

Selected June (6th month) from month view at (858, 328) on .react-calendar__tile.react-calendar__year-view__months__month >> nth=5
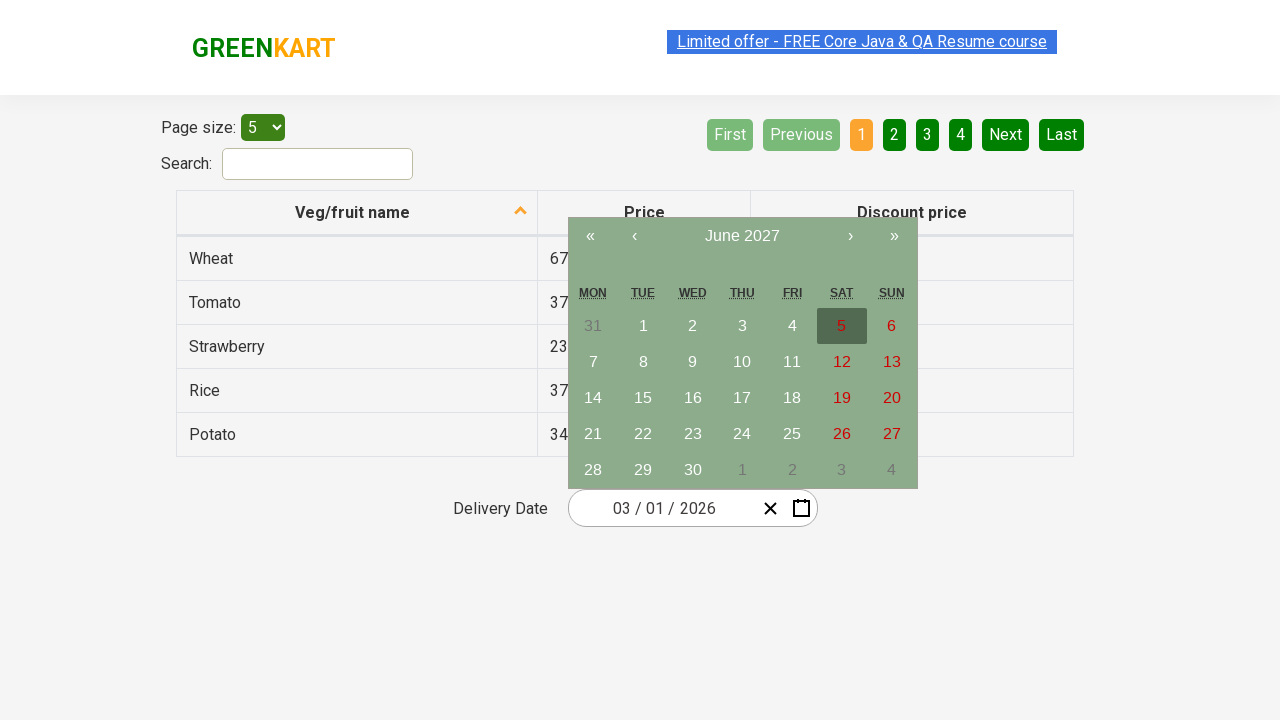

Waited for calendar to update after month selection
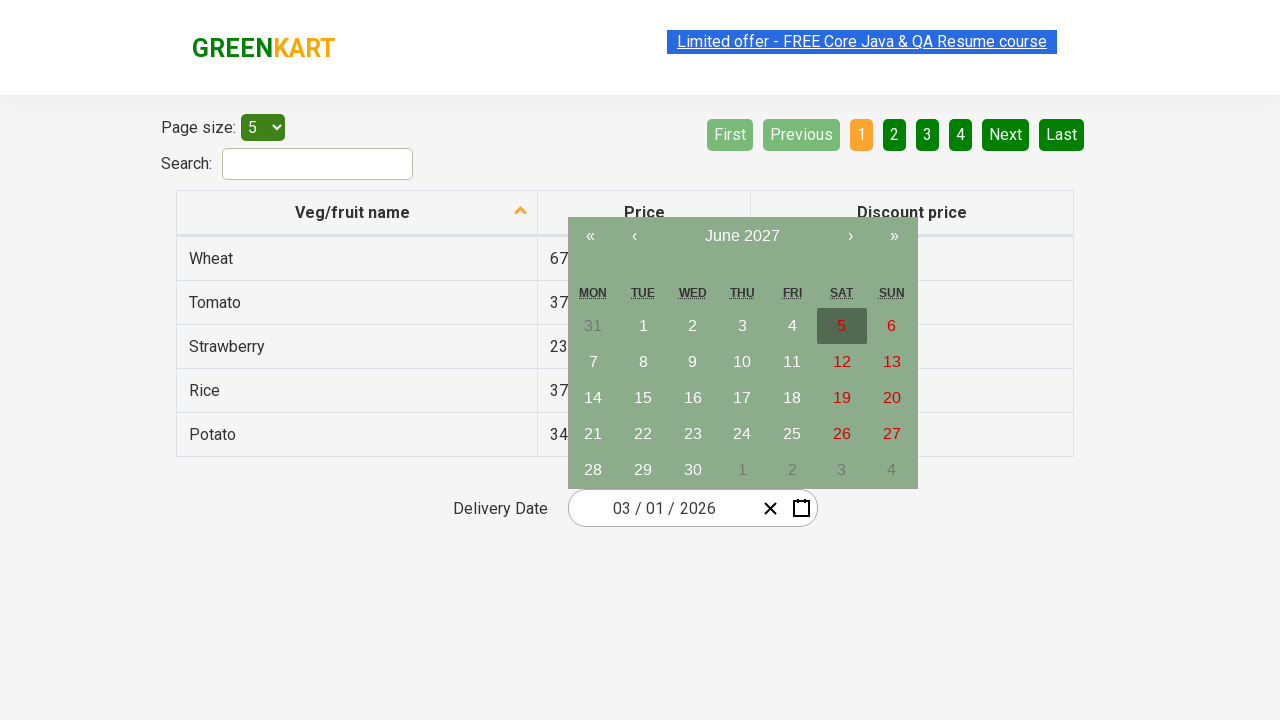

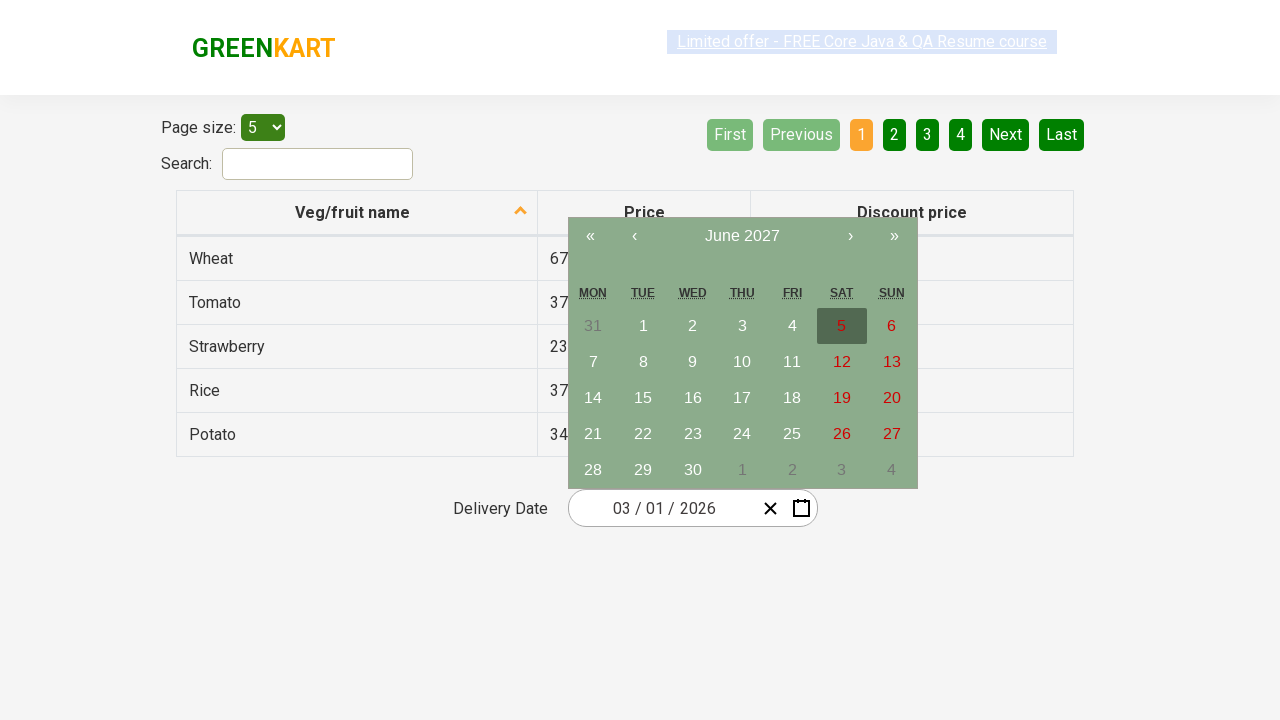